Tests dropdown selection by iterating through options and clicking the one with text "Option 1", then verifies the selection was made correctly.

Starting URL: https://the-internet.herokuapp.com/dropdown

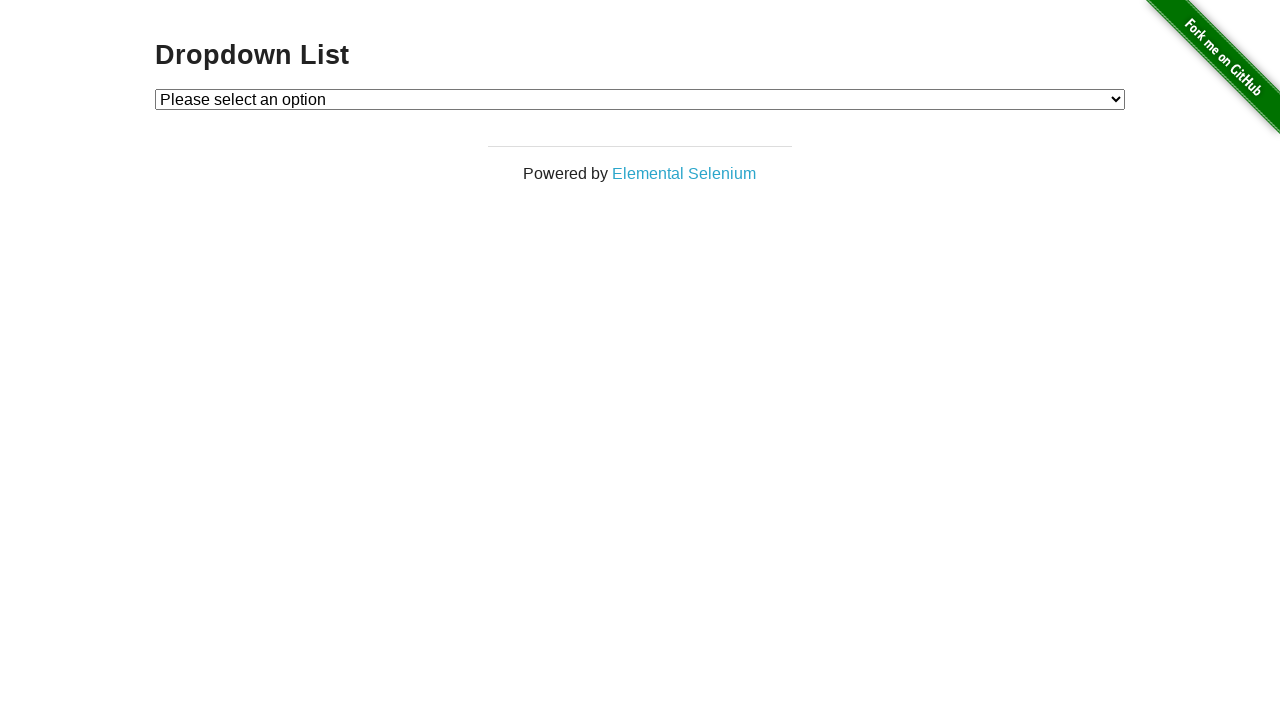

Waited for dropdown element to be visible
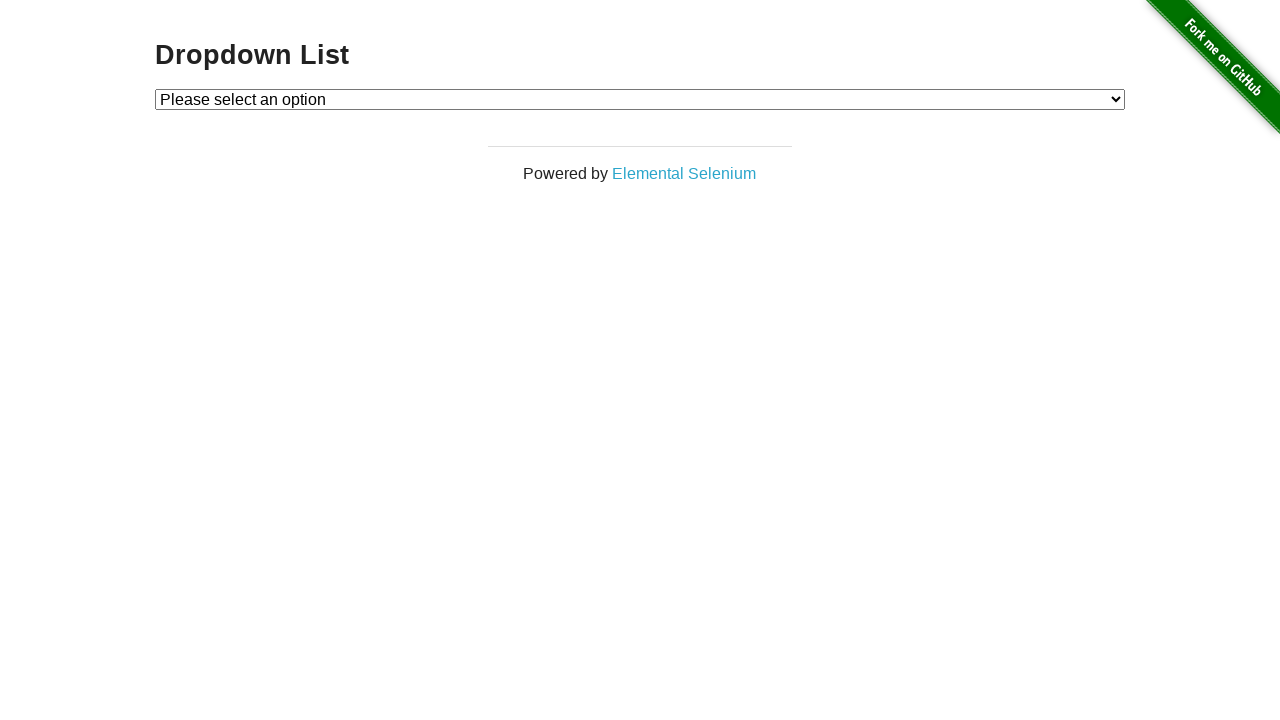

Selected 'Option 1' from the dropdown on #dropdown
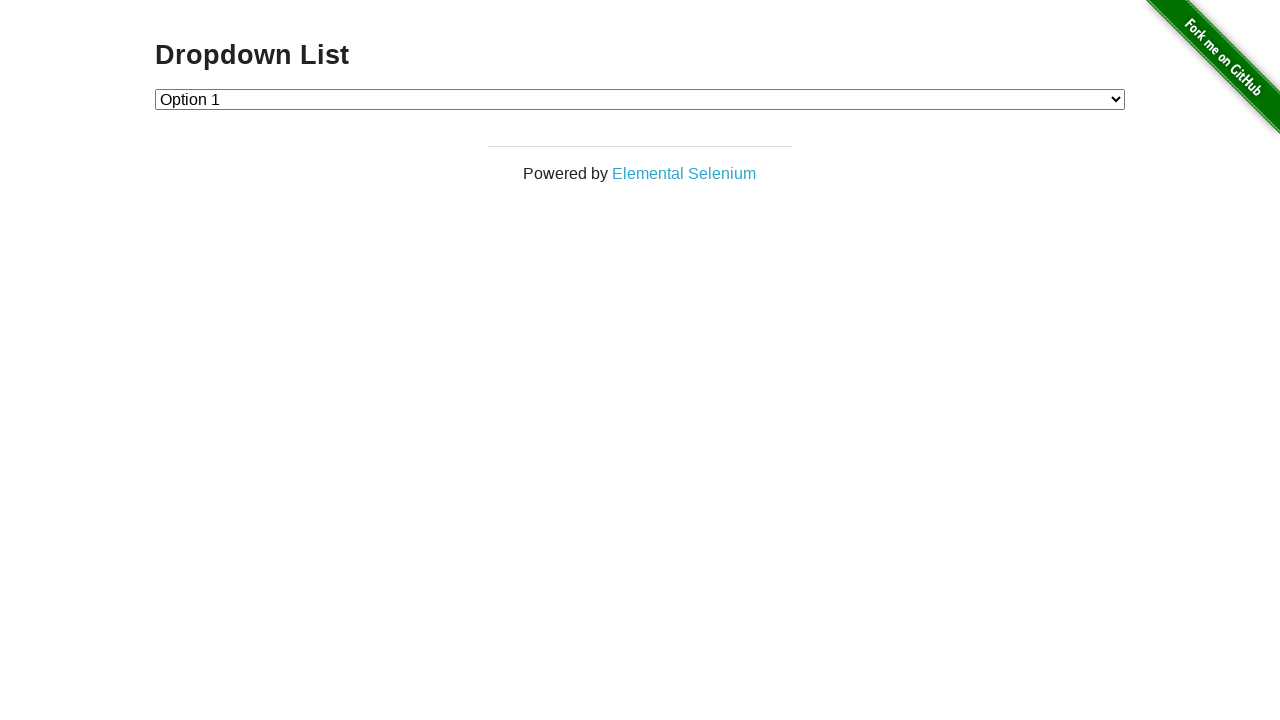

Retrieved the selected dropdown value
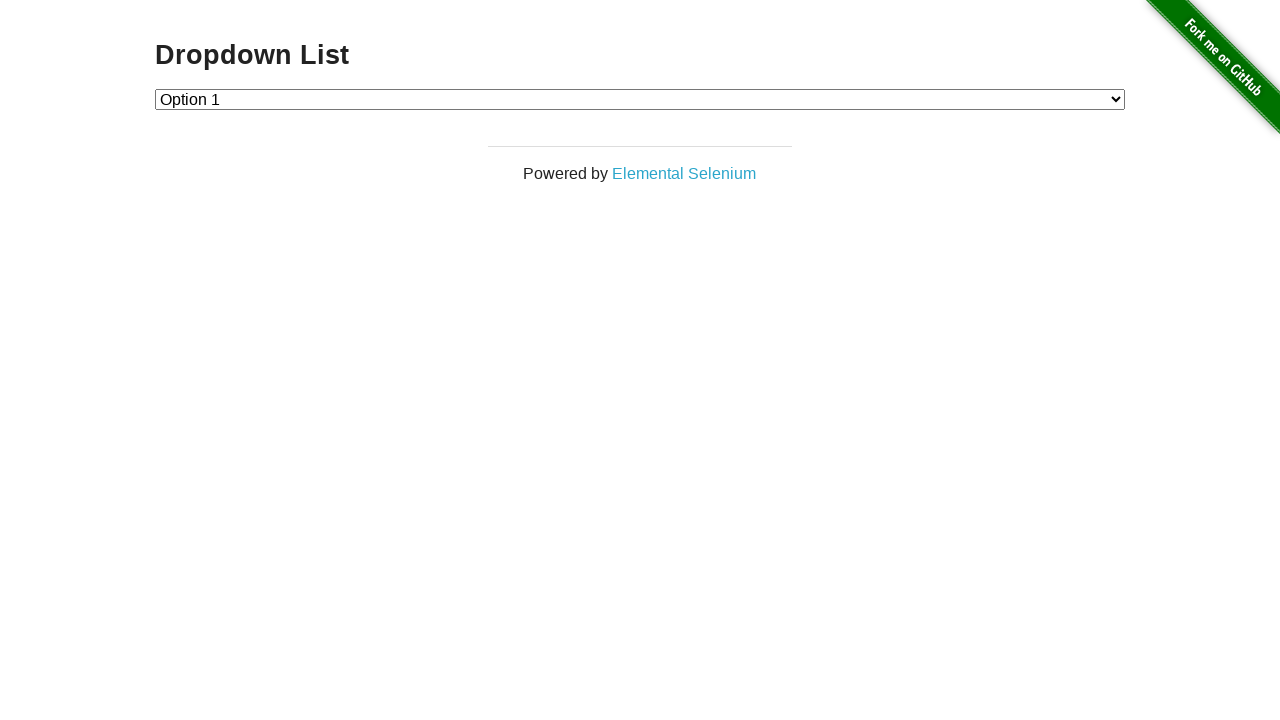

Verified that the dropdown value is '1' (Option 1)
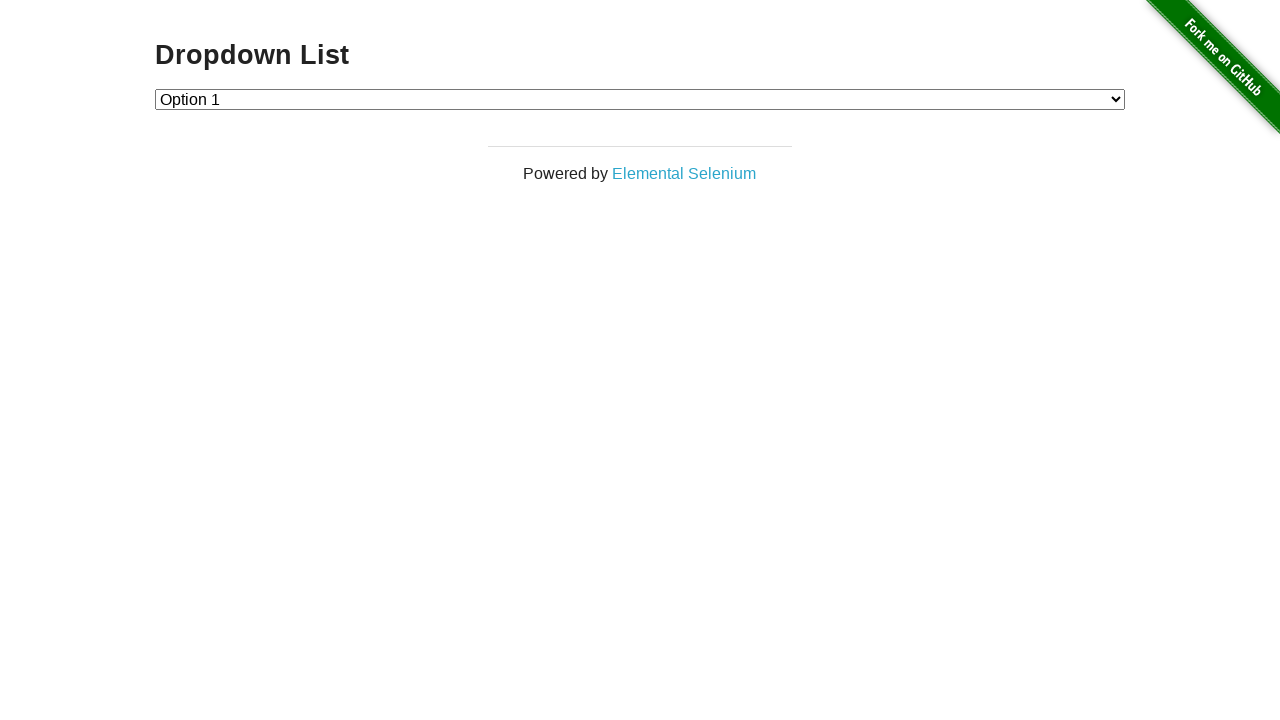

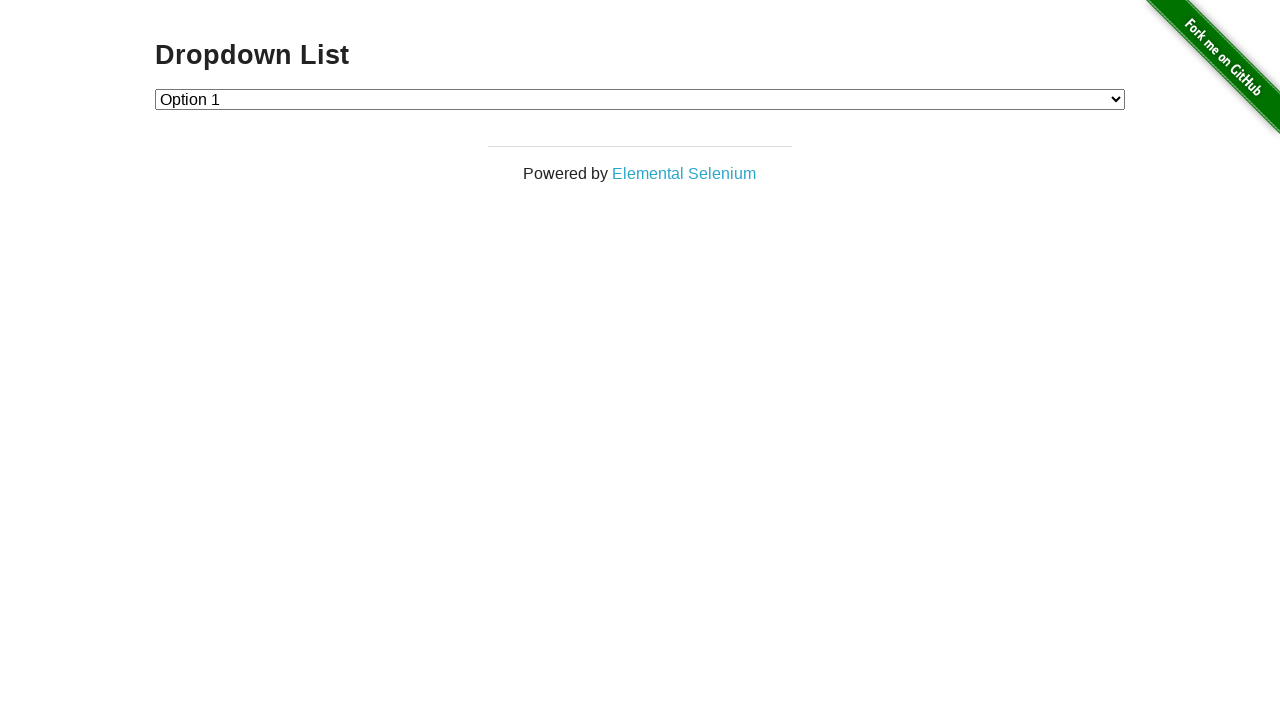